Tests file download functionality by navigating to a download page, clicking a download link, and verifying that a file is downloaded successfully.

Starting URL: https://the-internet.herokuapp.com/download

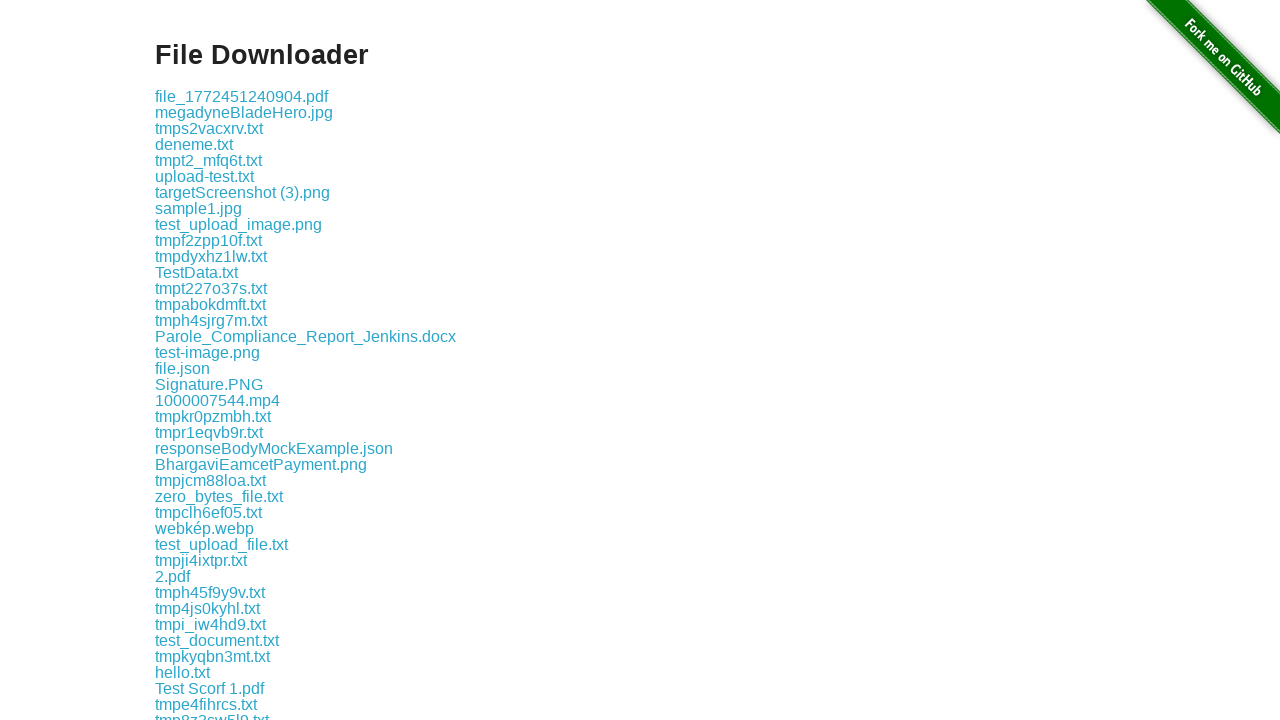

Navigated to download page
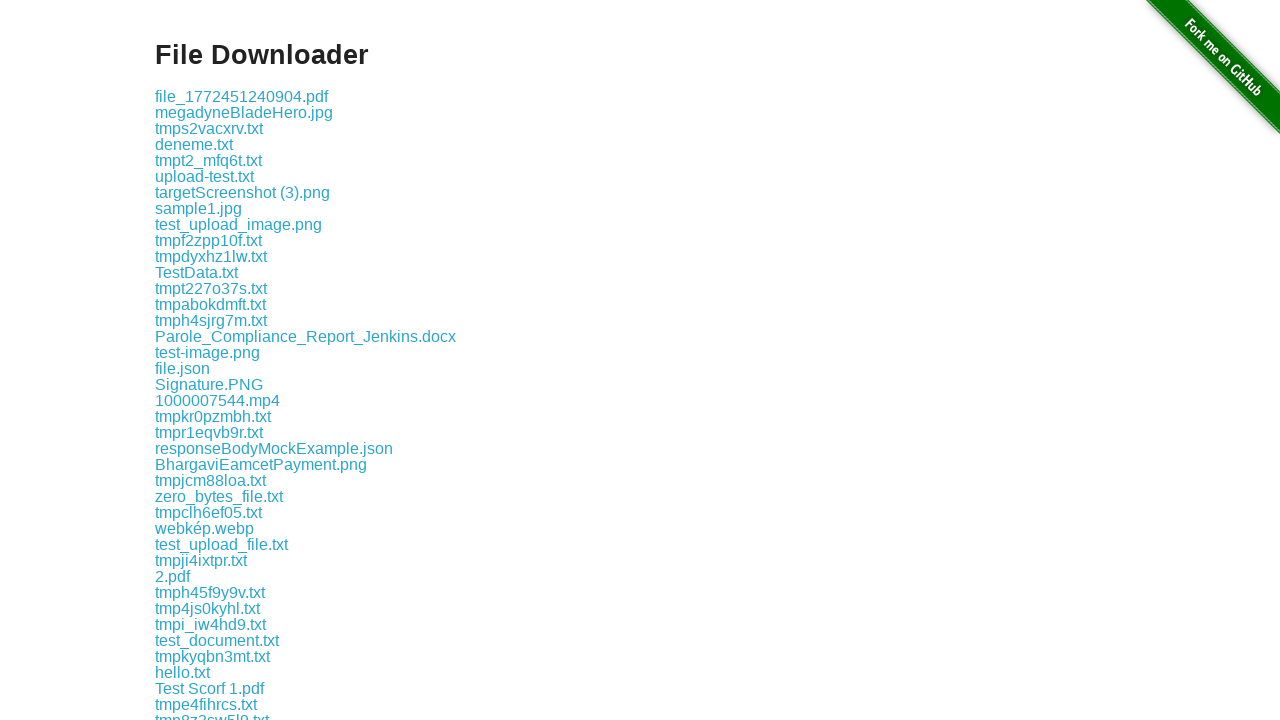

Clicked the first download link at (242, 96) on .example a >> nth=0
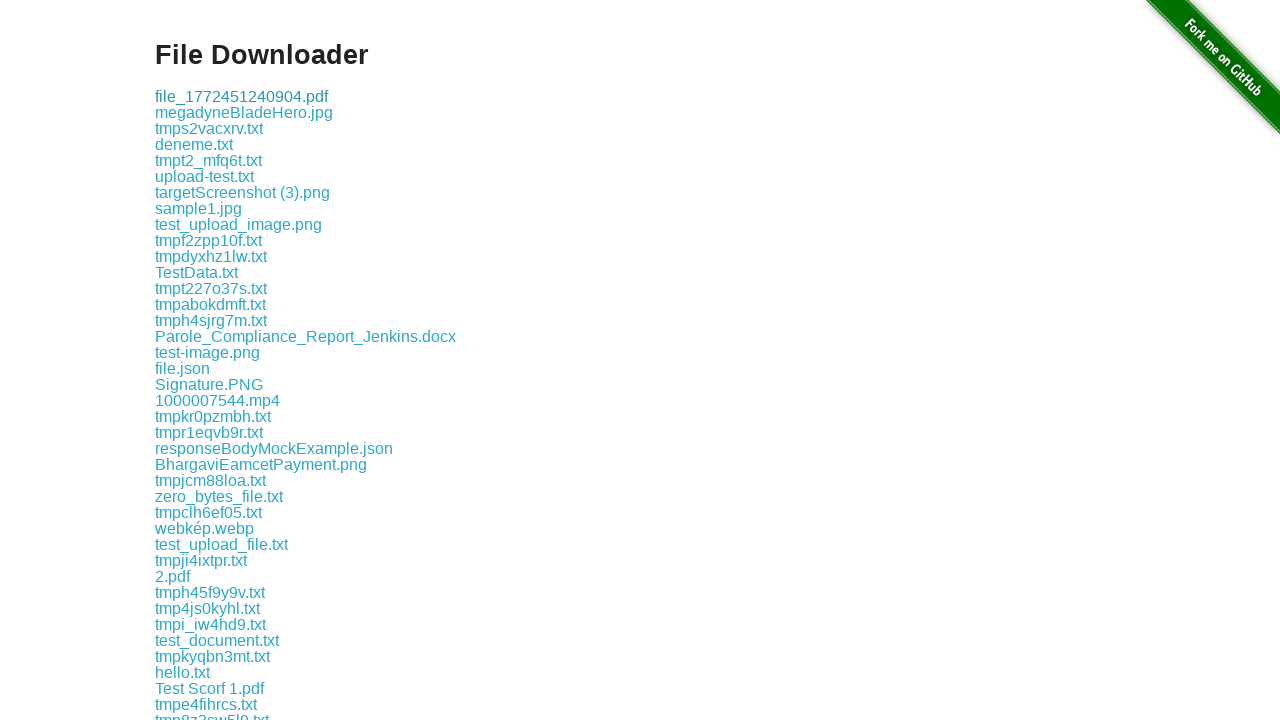

Waited for download to initiate
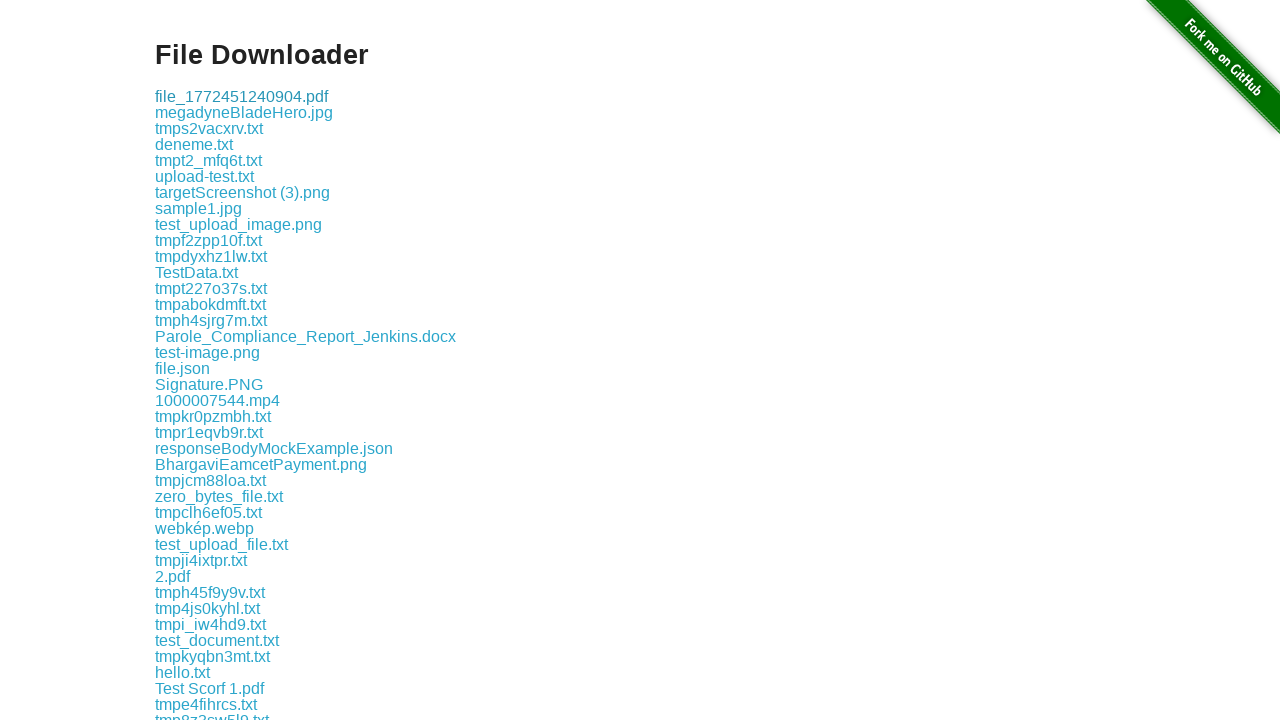

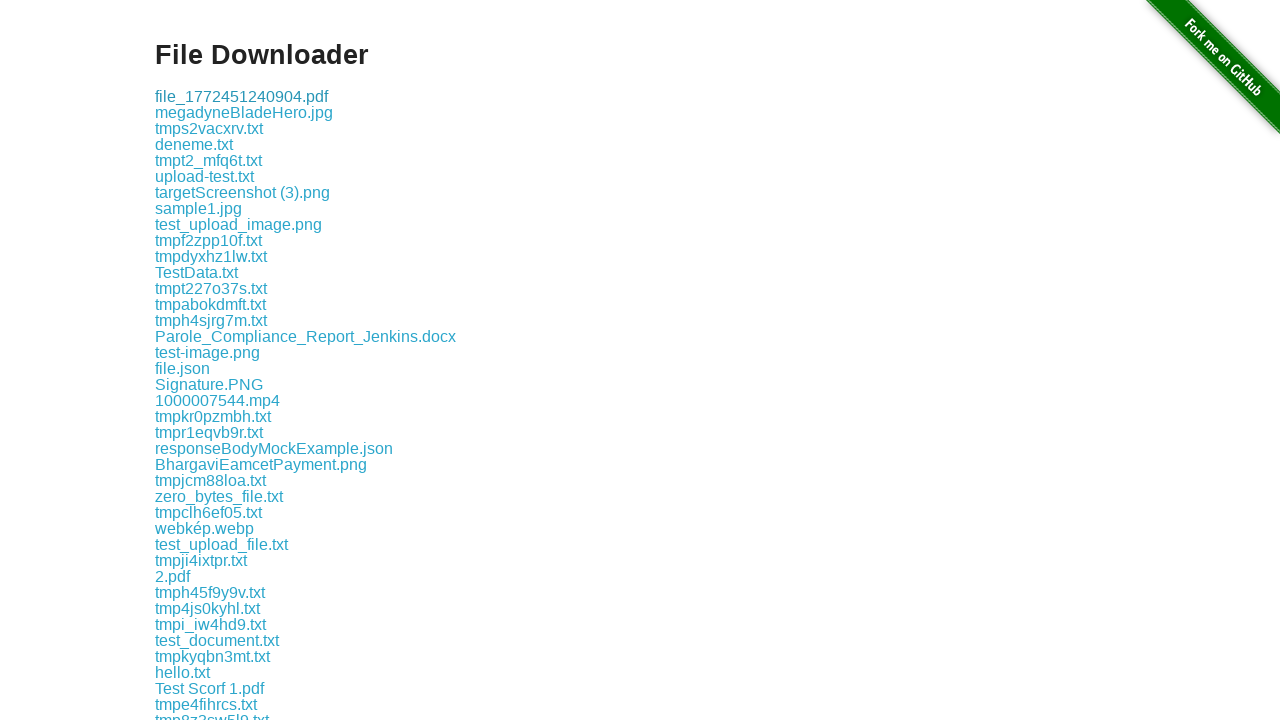